Clicks on the letter J link to browse programming languages starting with J (representative of data-driven test)

Starting URL: https://www.99-bottles-of-beer.net/abc.html

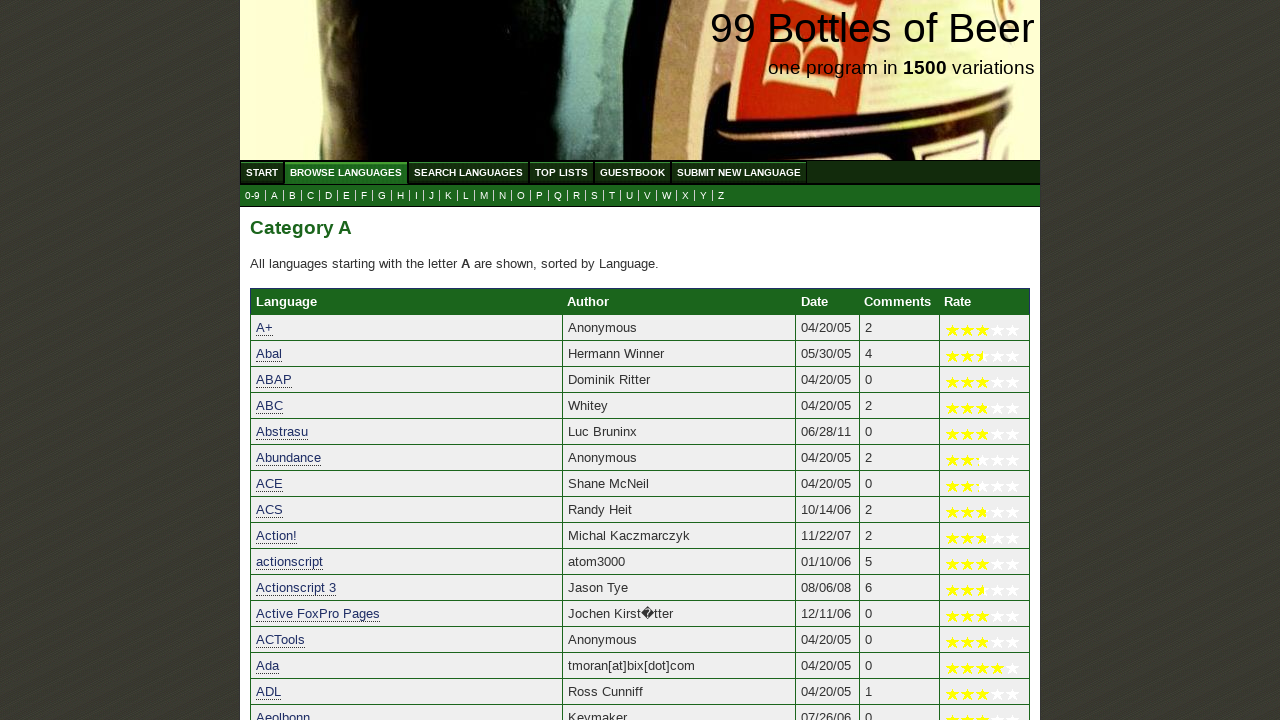

Clicked on letter J link to browse programming languages starting with J at (432, 196) on a[href='j.html']
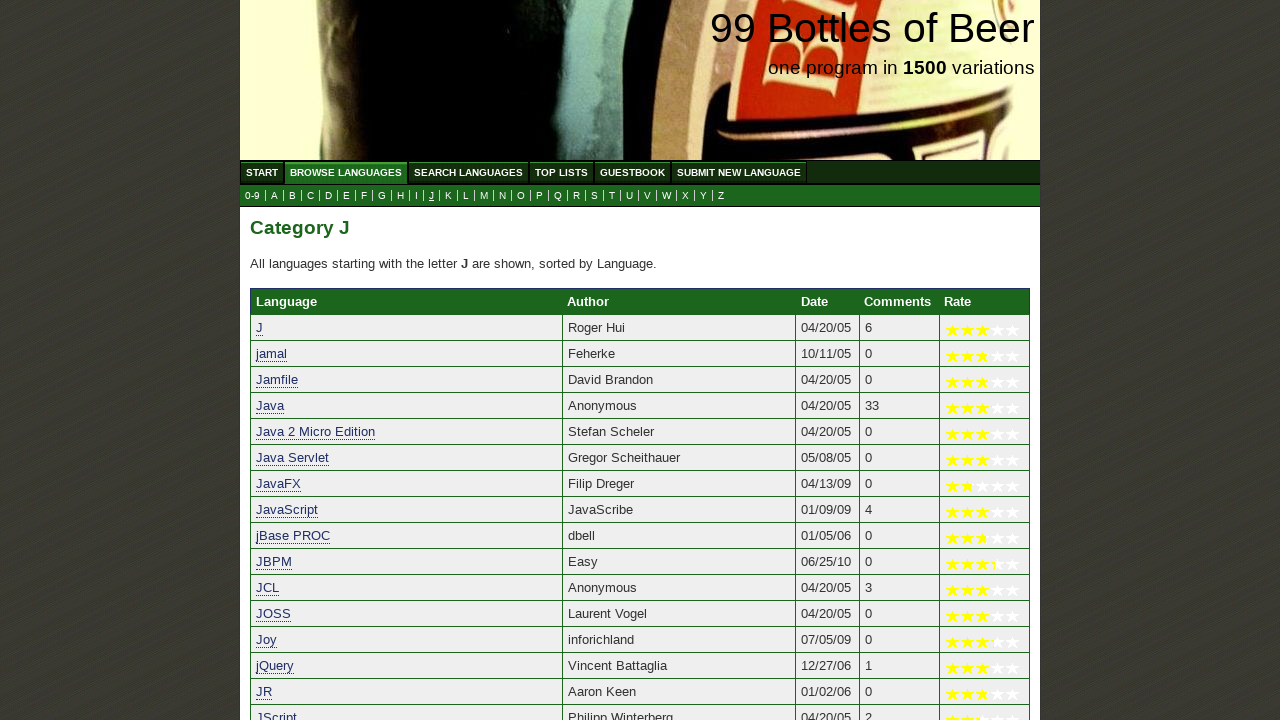

Programming languages starting with J loaded successfully
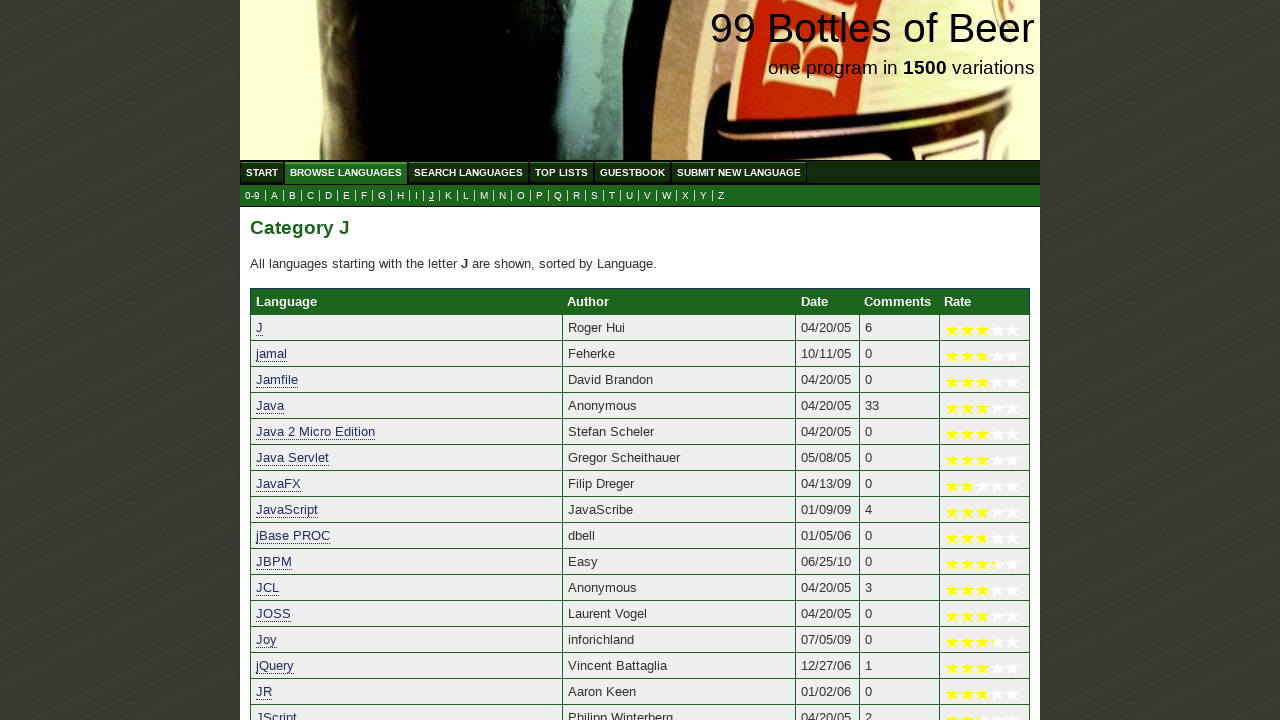

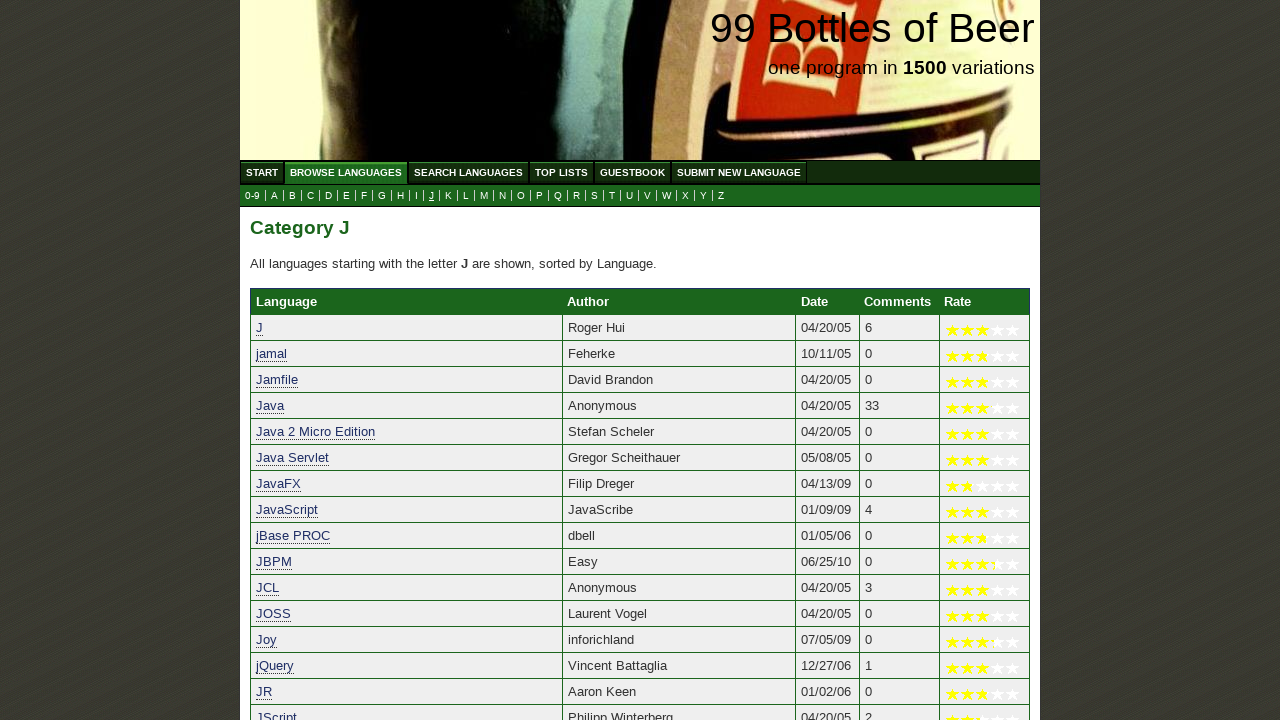